Tests marking all todo items as completed using the "Mark all as complete" checkbox.

Starting URL: https://demo.playwright.dev/todomvc

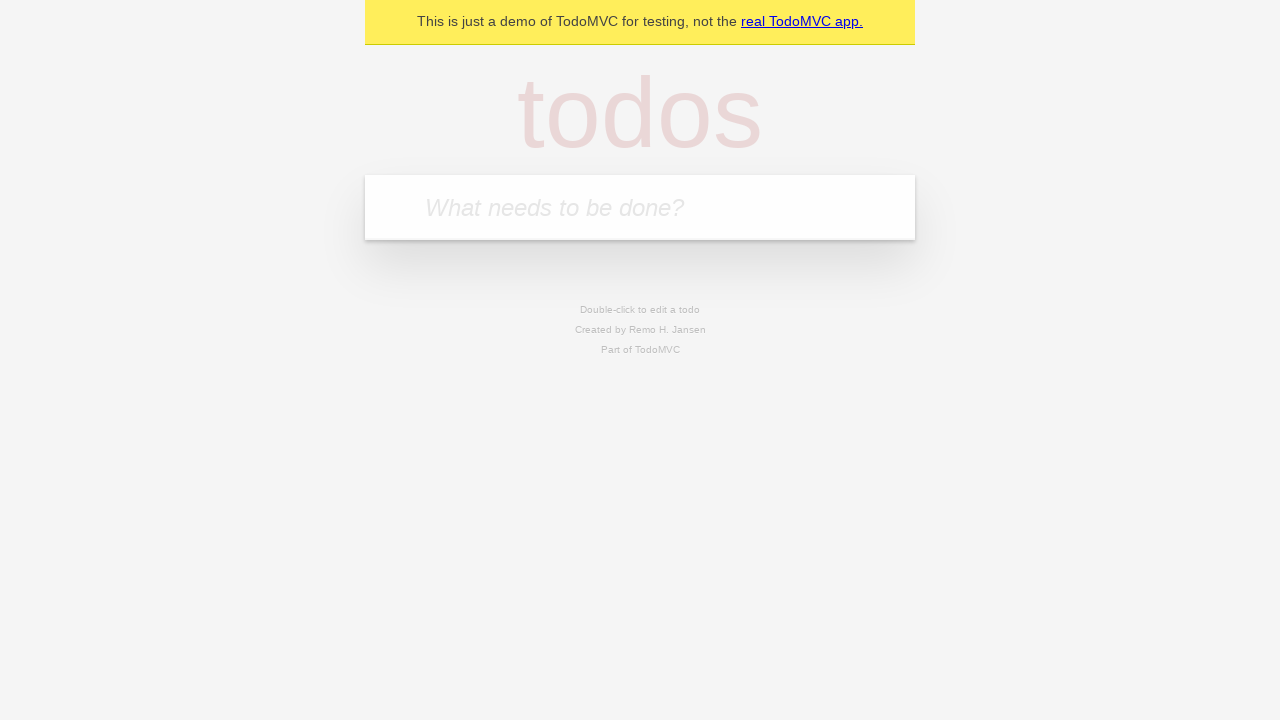

Filled first todo item with 'buy some cheese' on internal:attr=[placeholder="What needs to be done?"i]
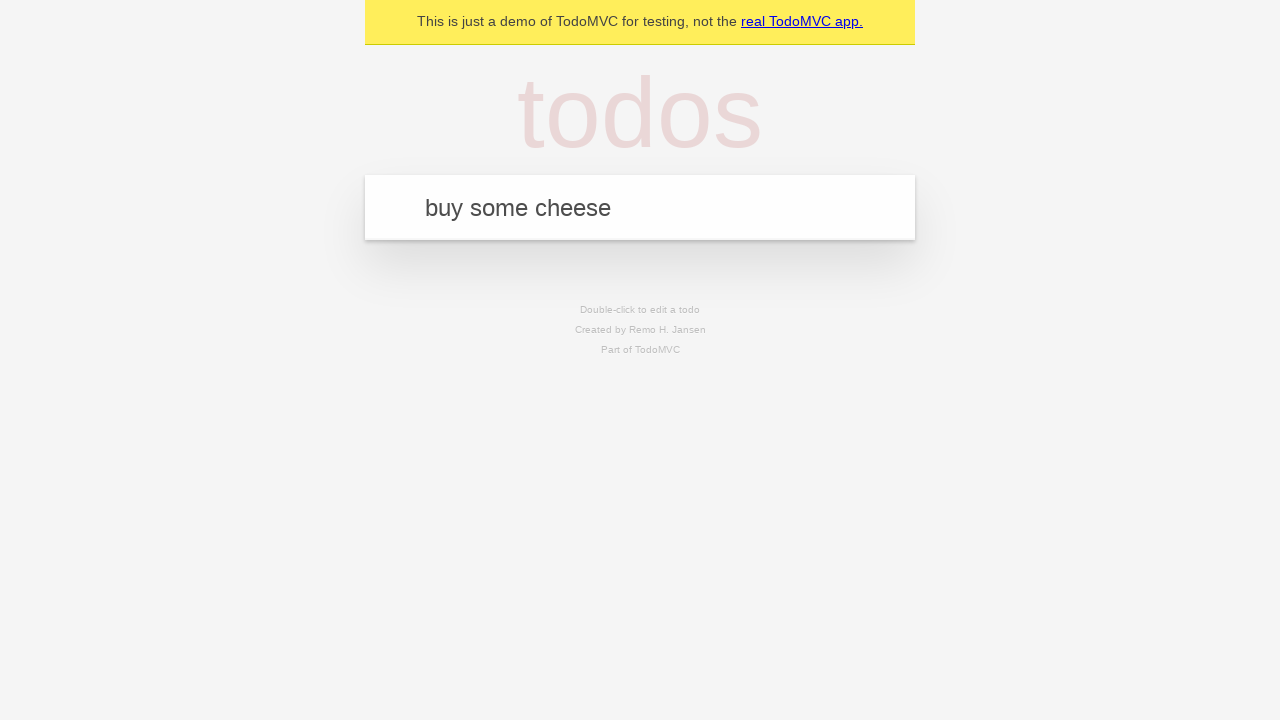

Pressed Enter to create first todo item on internal:attr=[placeholder="What needs to be done?"i]
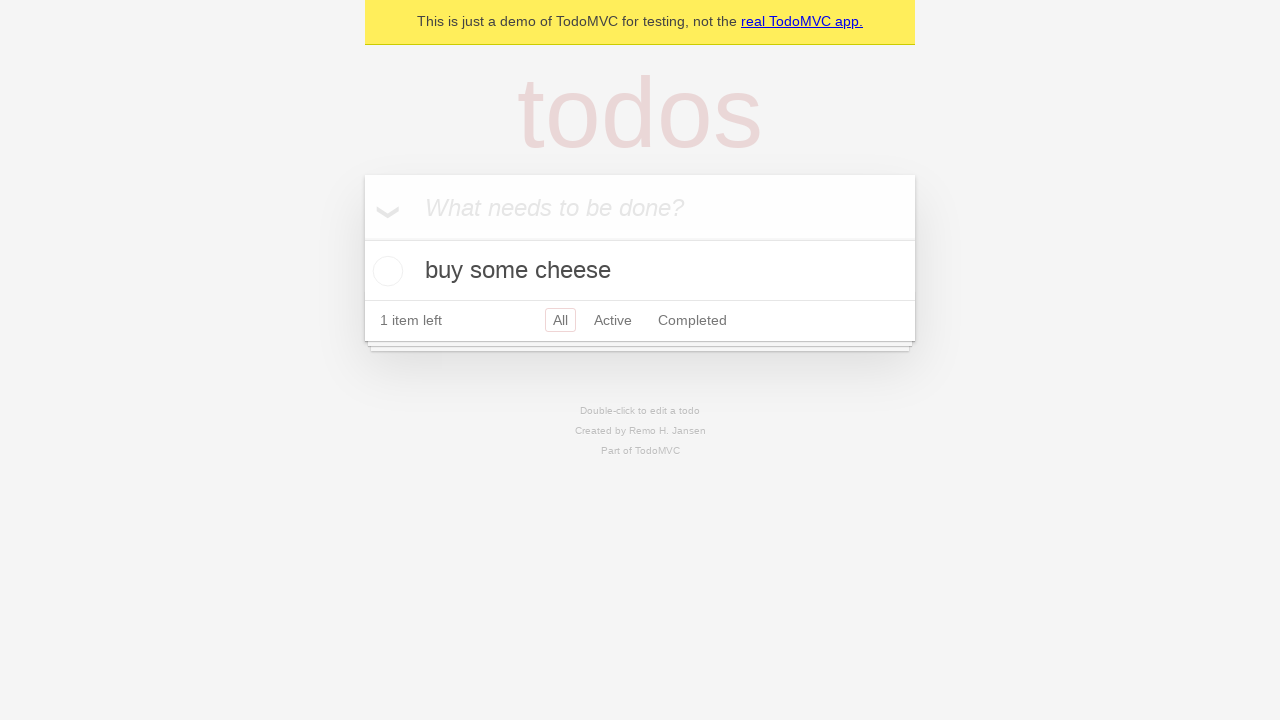

Filled second todo item with 'feed the cat' on internal:attr=[placeholder="What needs to be done?"i]
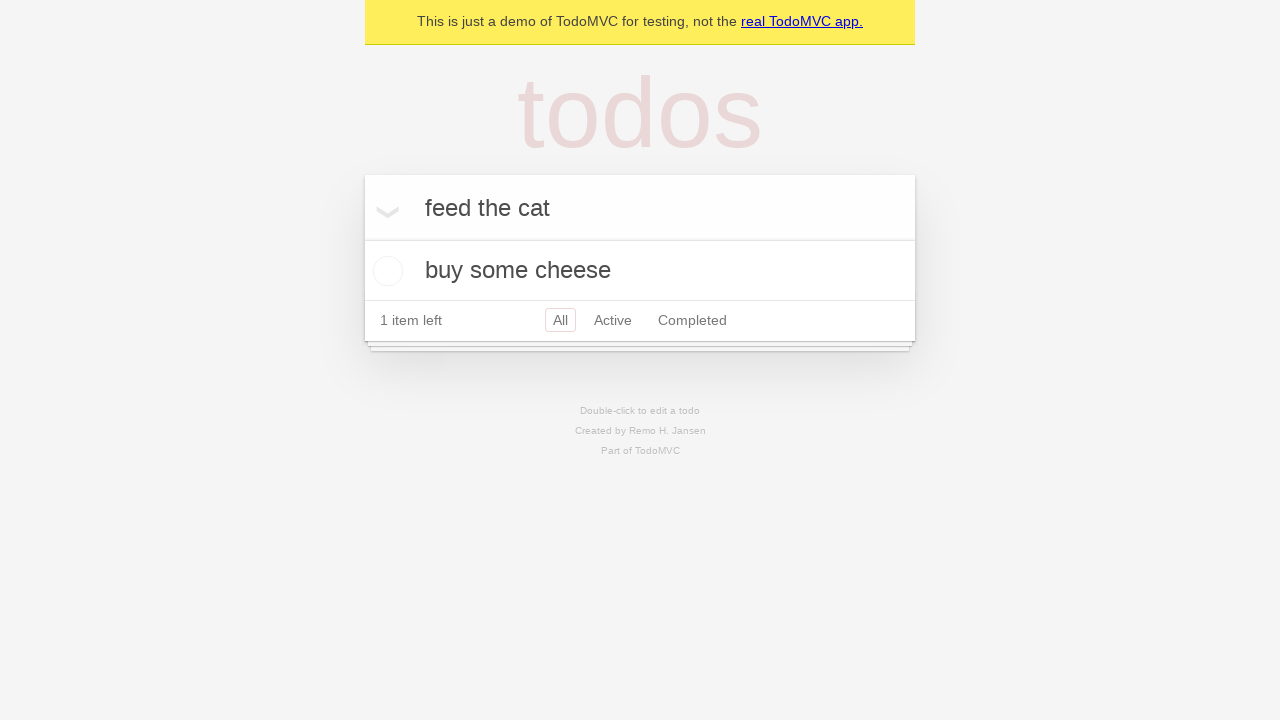

Pressed Enter to create second todo item on internal:attr=[placeholder="What needs to be done?"i]
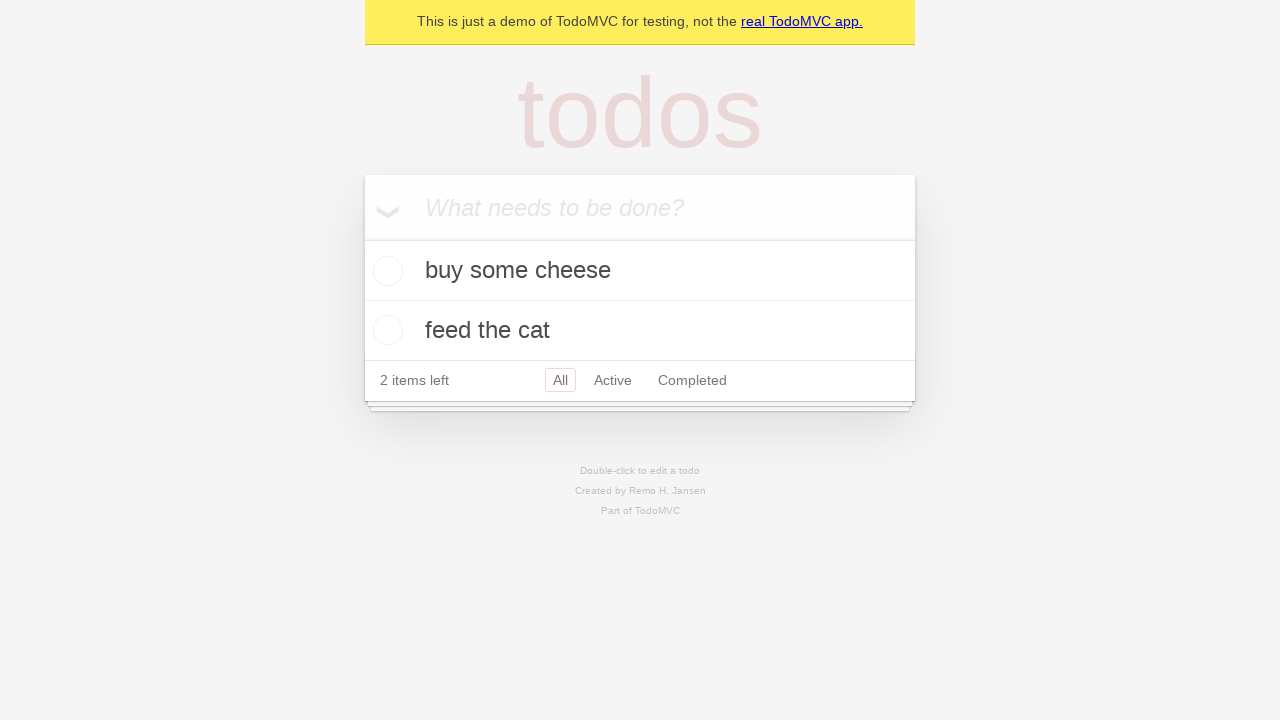

Filled third todo item with 'book a doctors appointment' on internal:attr=[placeholder="What needs to be done?"i]
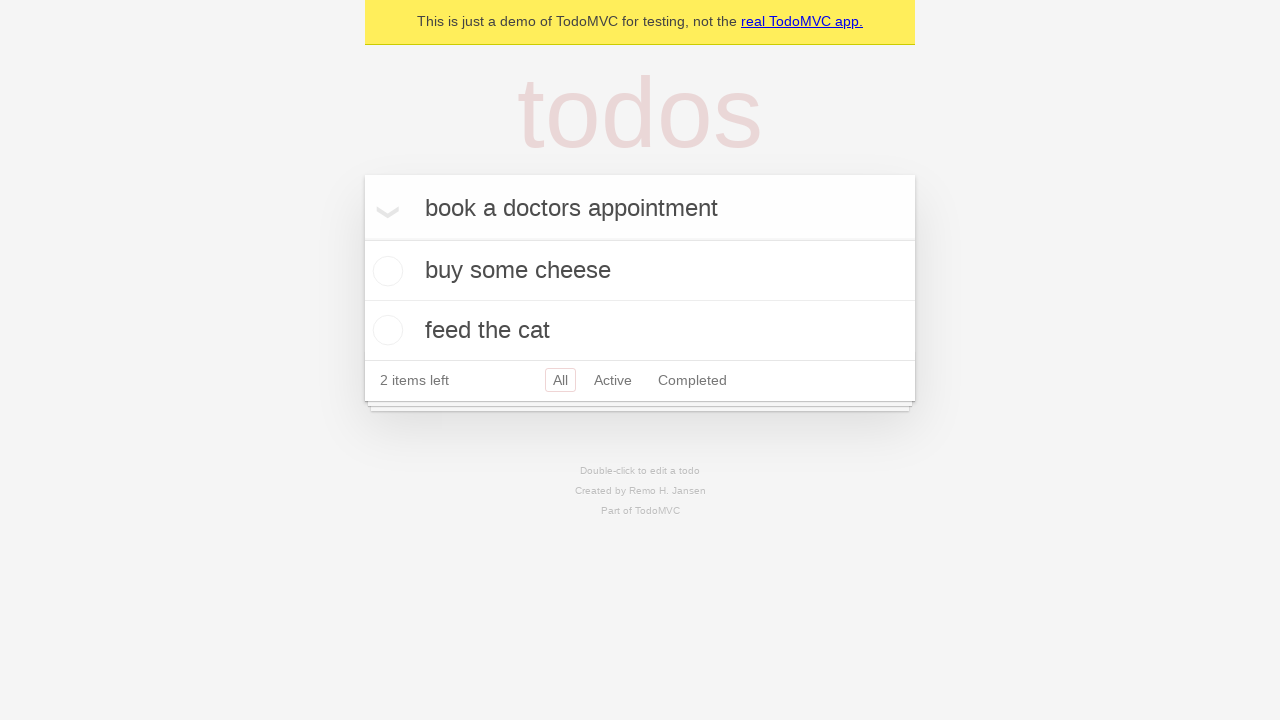

Pressed Enter to create third todo item on internal:attr=[placeholder="What needs to be done?"i]
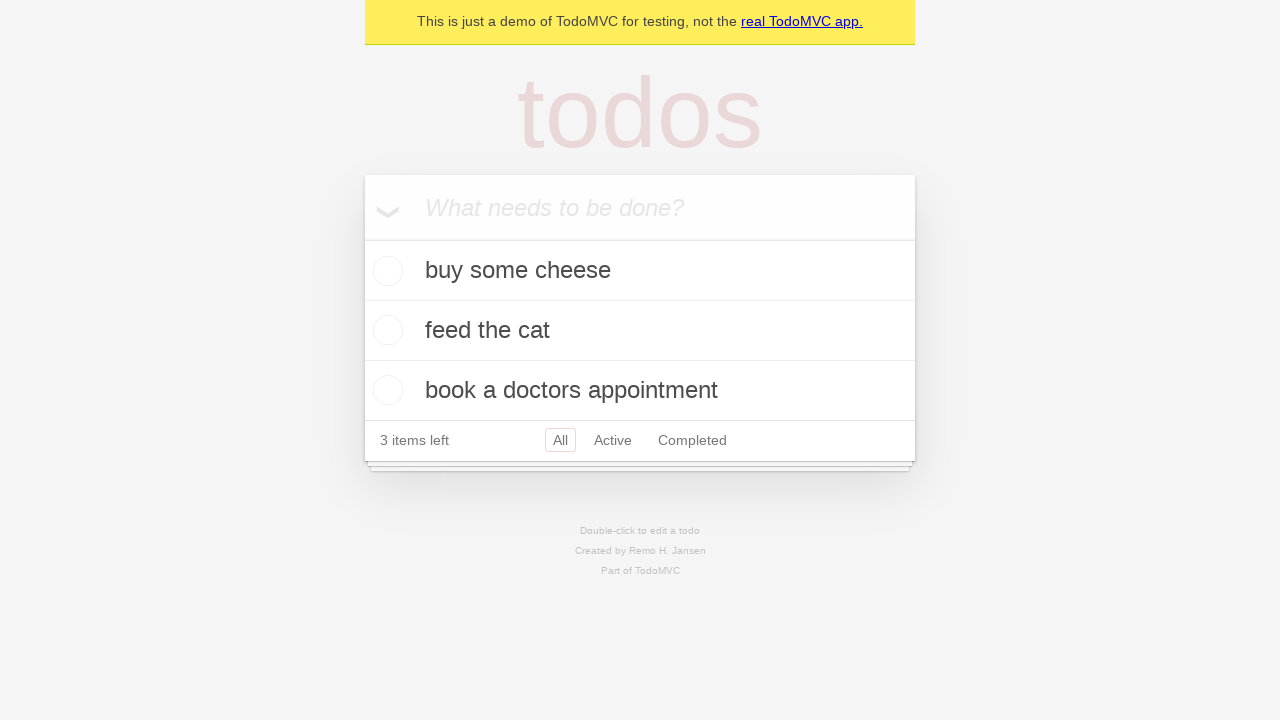

Clicked 'Mark all as complete' checkbox at (362, 238) on internal:label="Mark all as complete"i
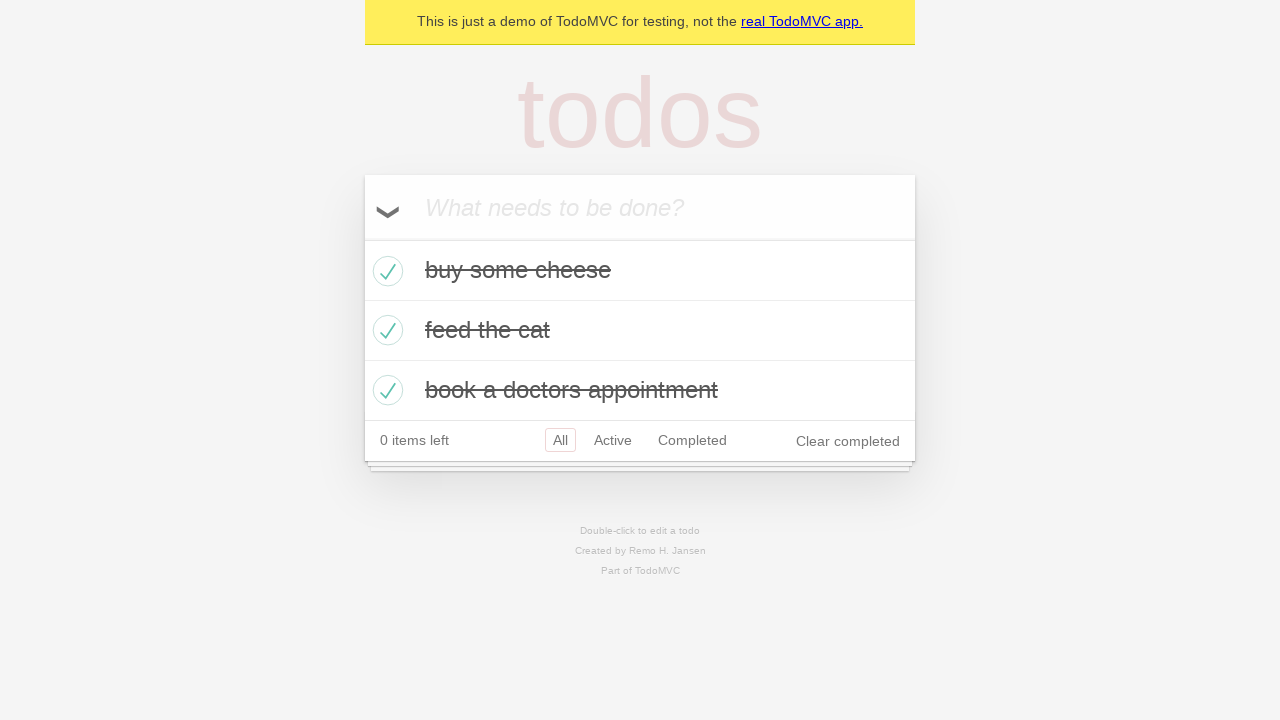

Verified all todo items marked as completed
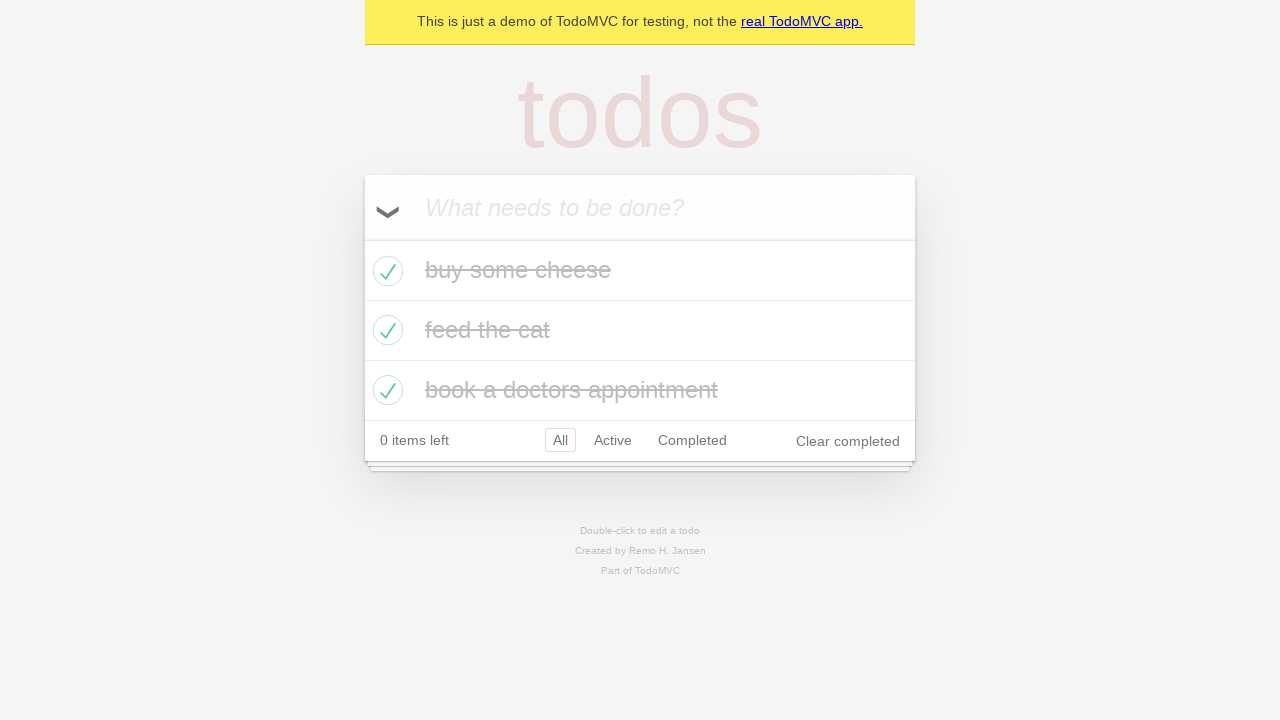

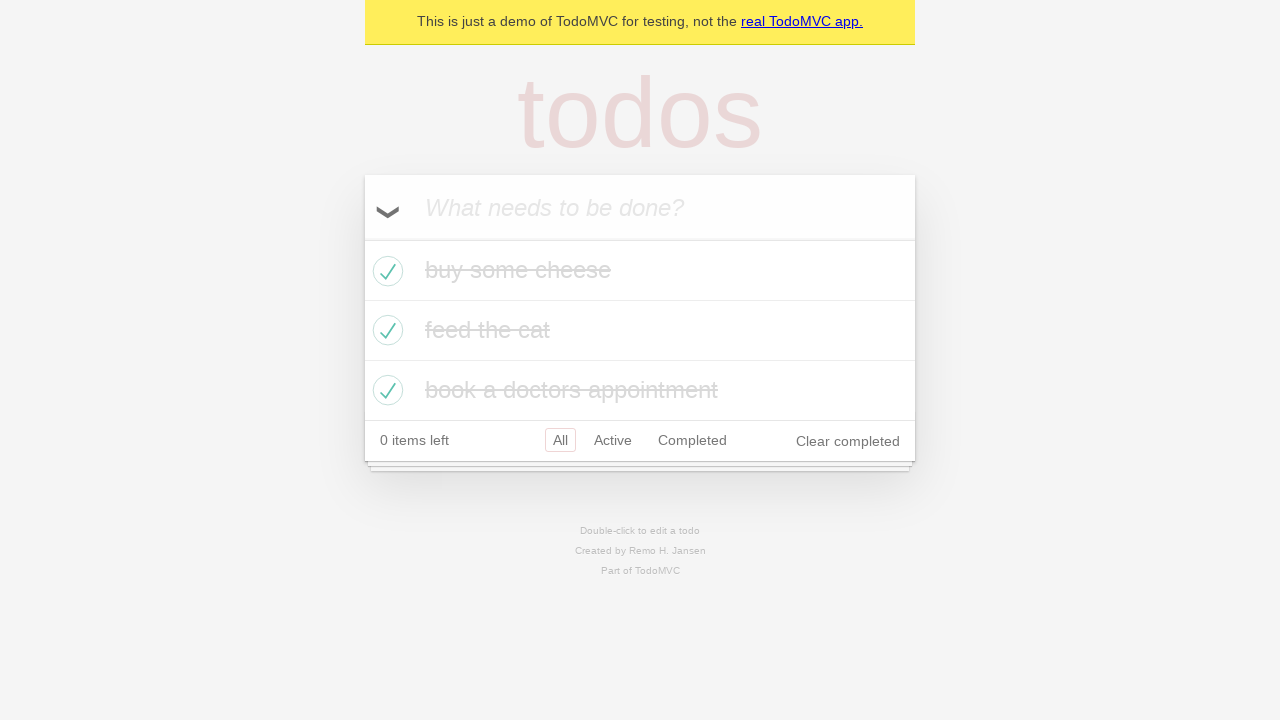